Tests that clicking the button in nested iframes displays the expected message

Starting URL: https://qaplayground.dev/apps/iframe/

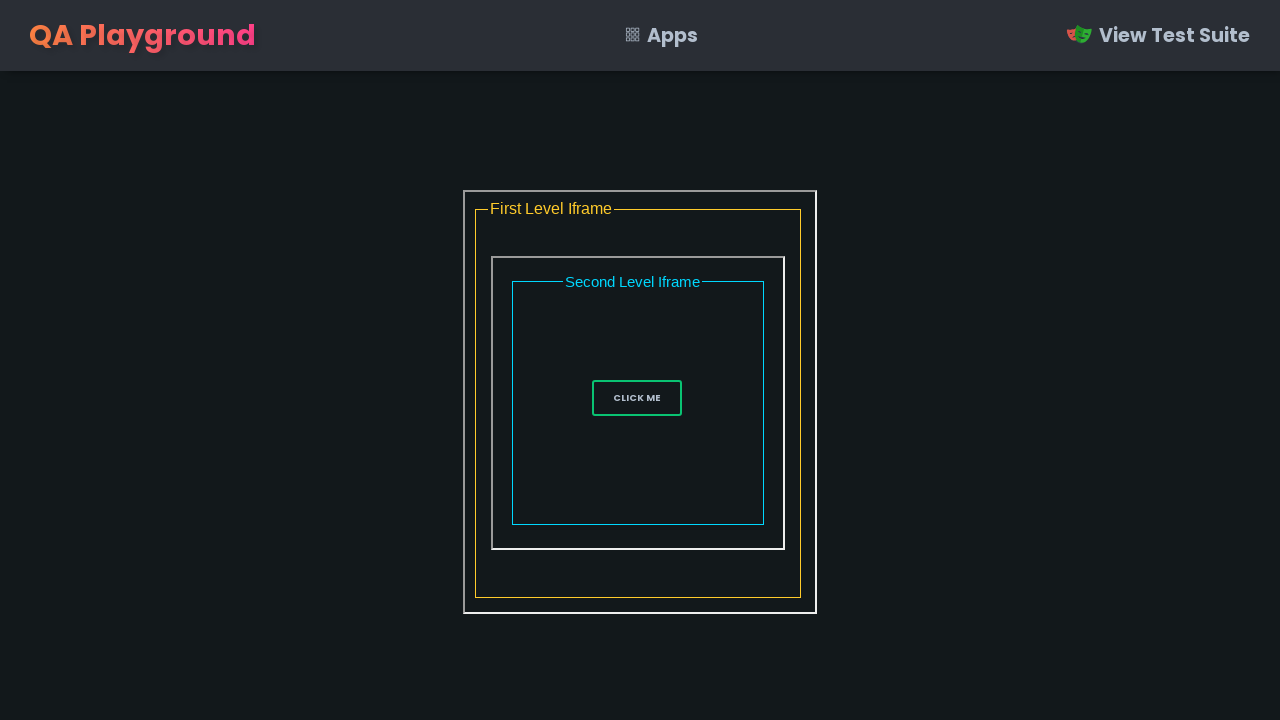

Navigated to iframe test page
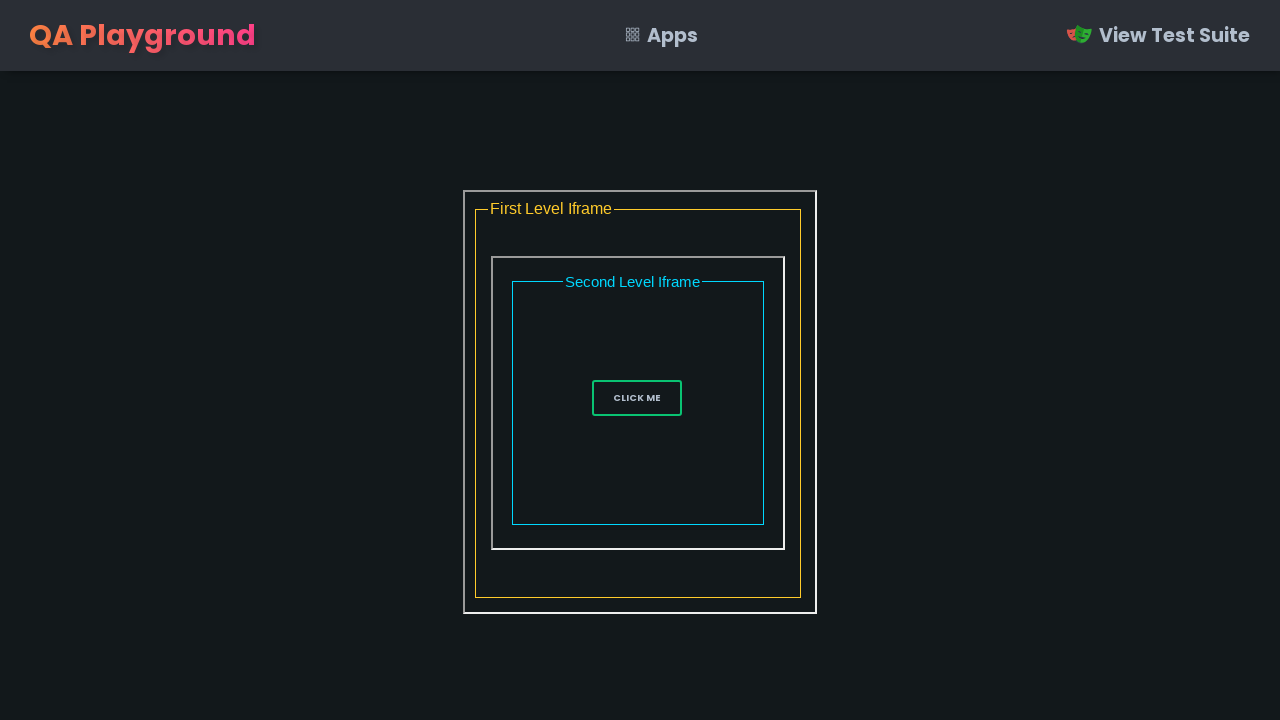

Located first iframe
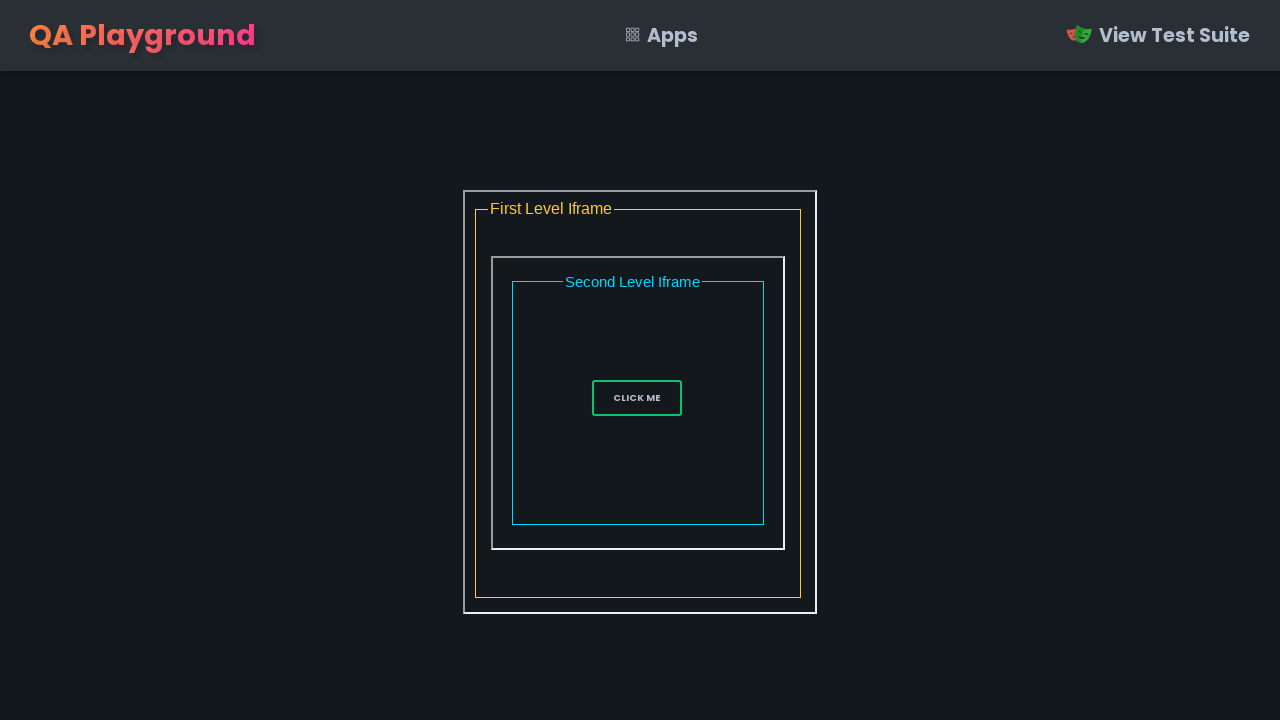

Located second nested iframe
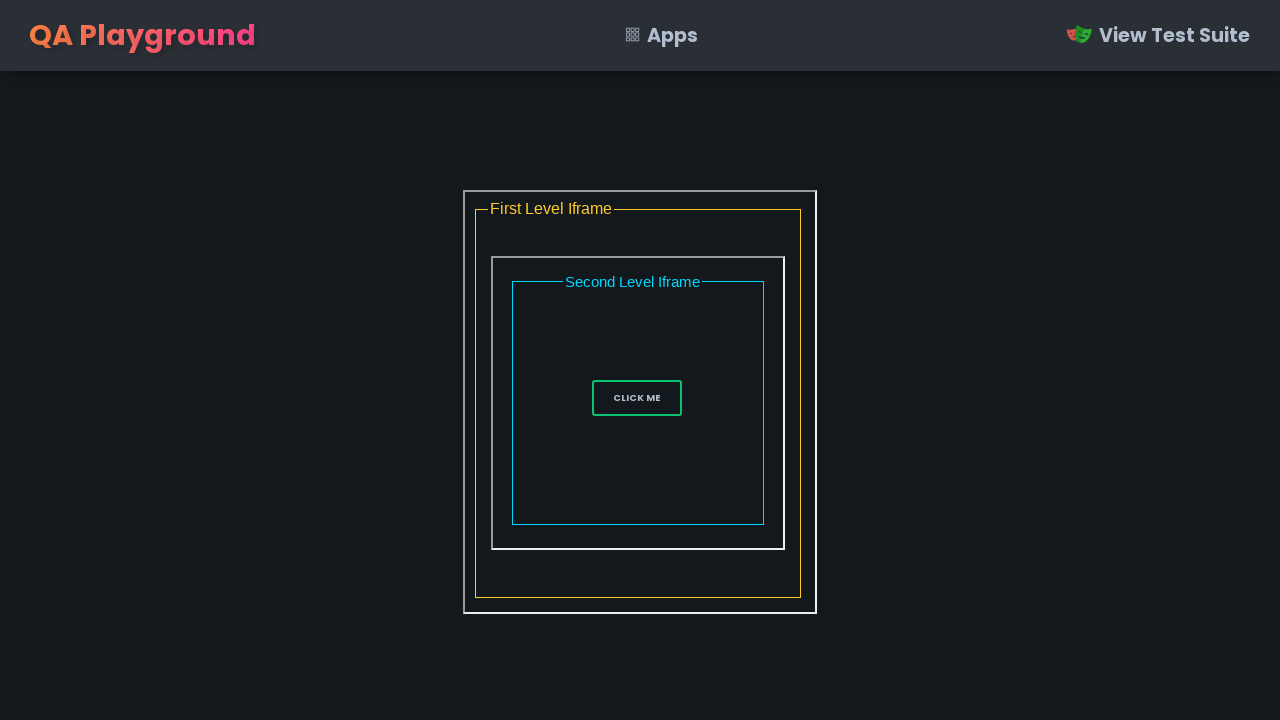

Clicked button in nested iframe at (637, 398) on iframe[src="iframe1.html"] >> internal:control=enter-frame >> iframe[src="iframe
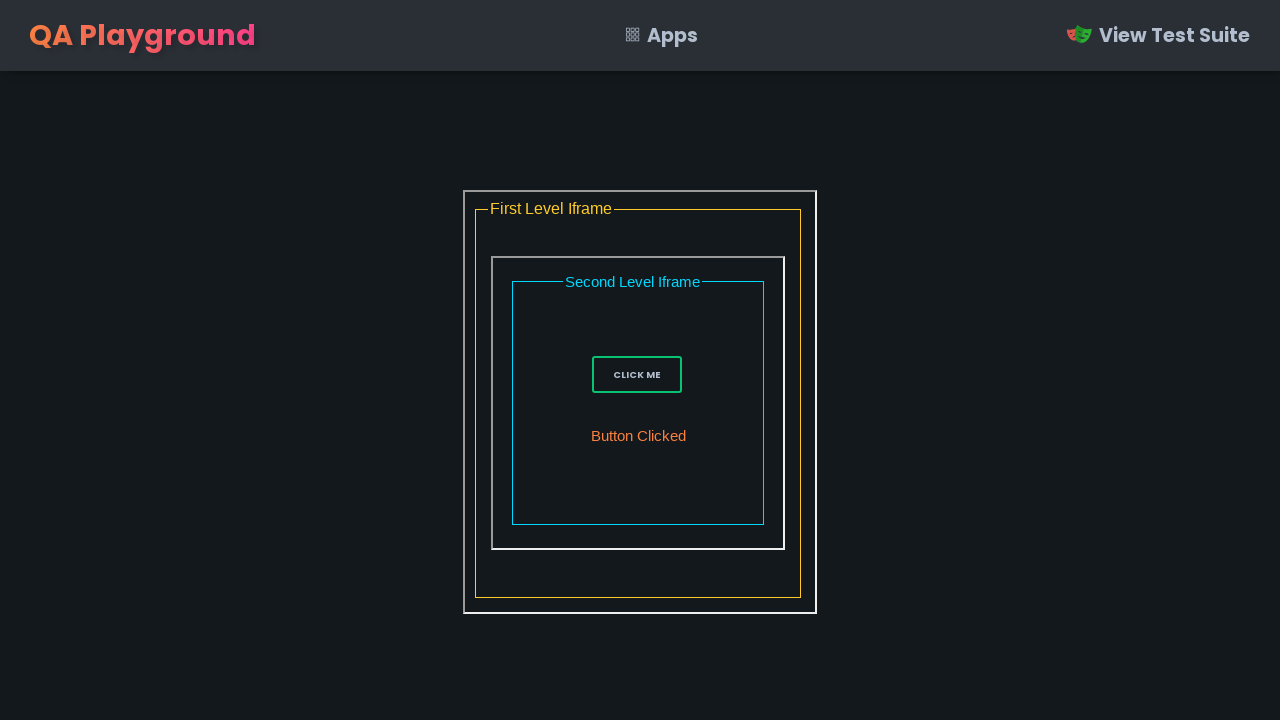

Expected message appeared after button click
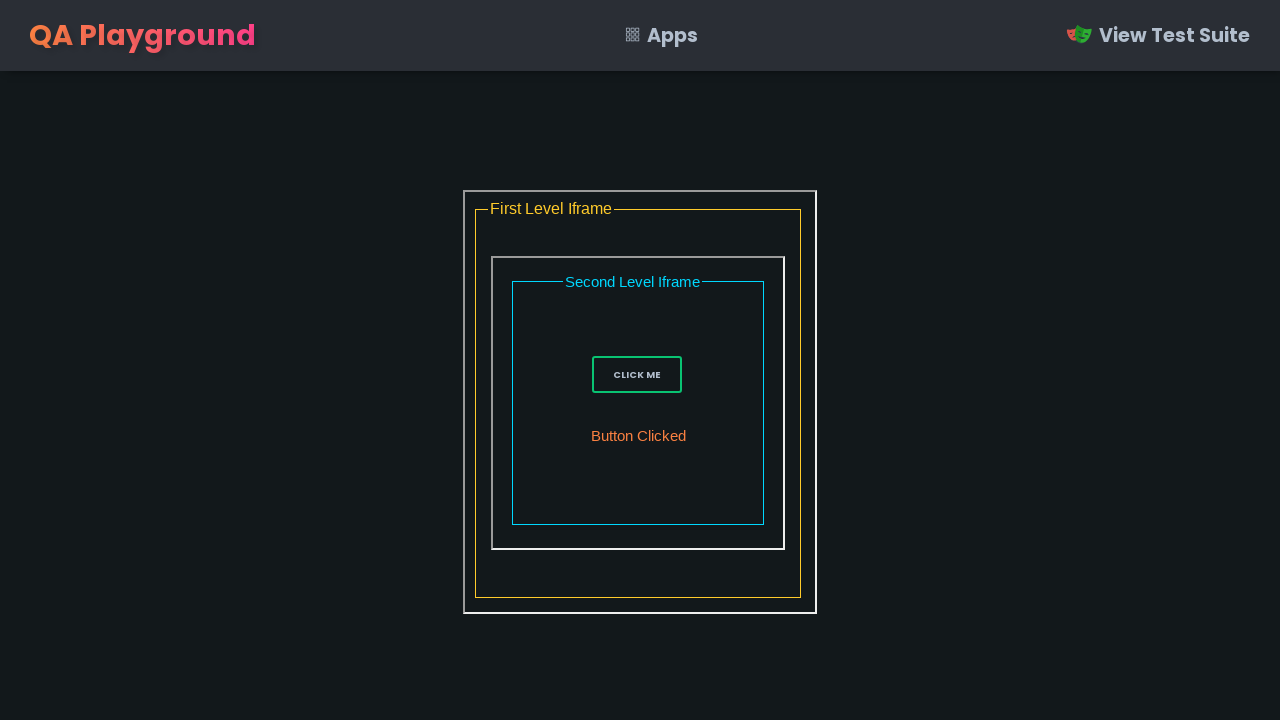

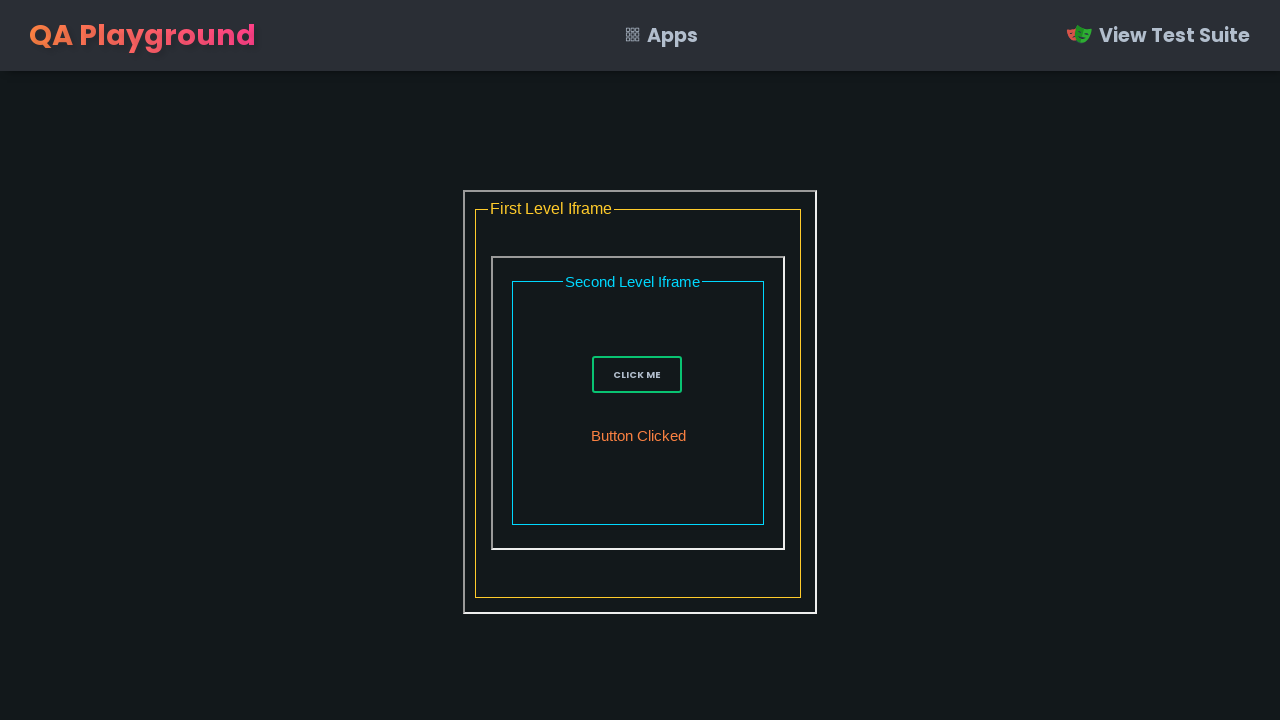